Tests if an input element is enabled on the page by checking its enabled status

Starting URL: https://www.selenium.dev/selenium/web/inputs.html

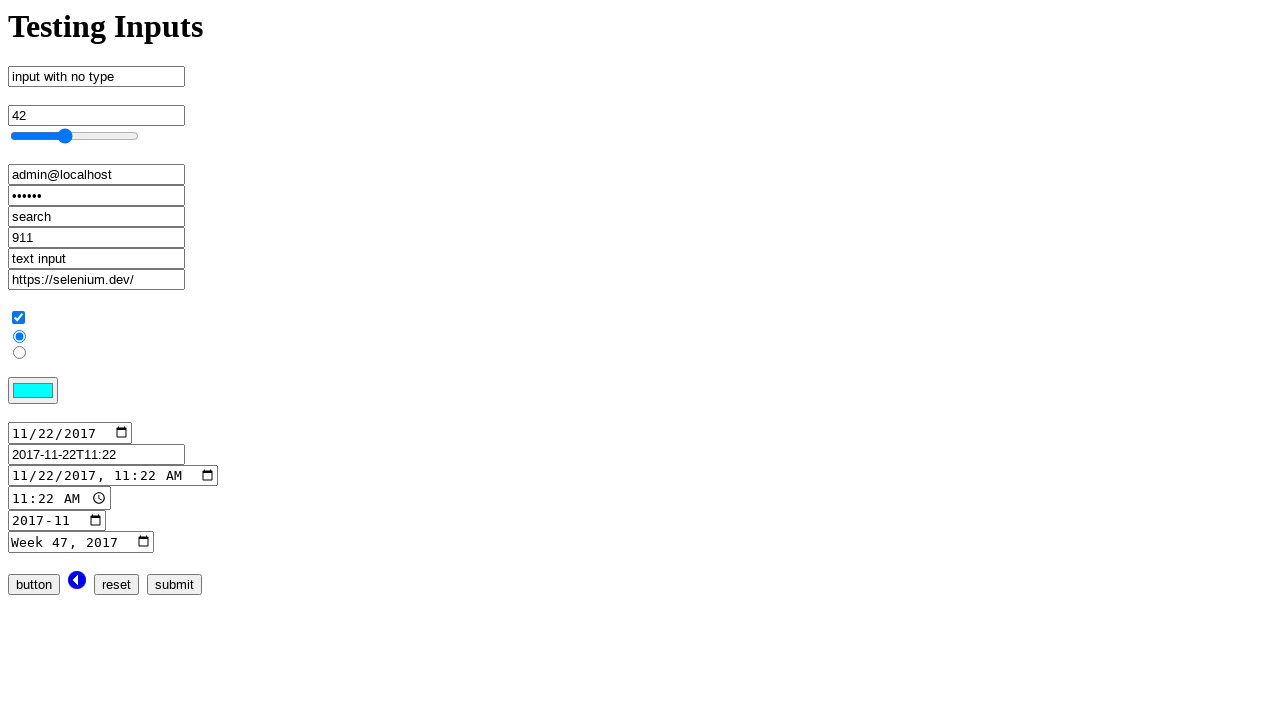

Navigated to inputs test page
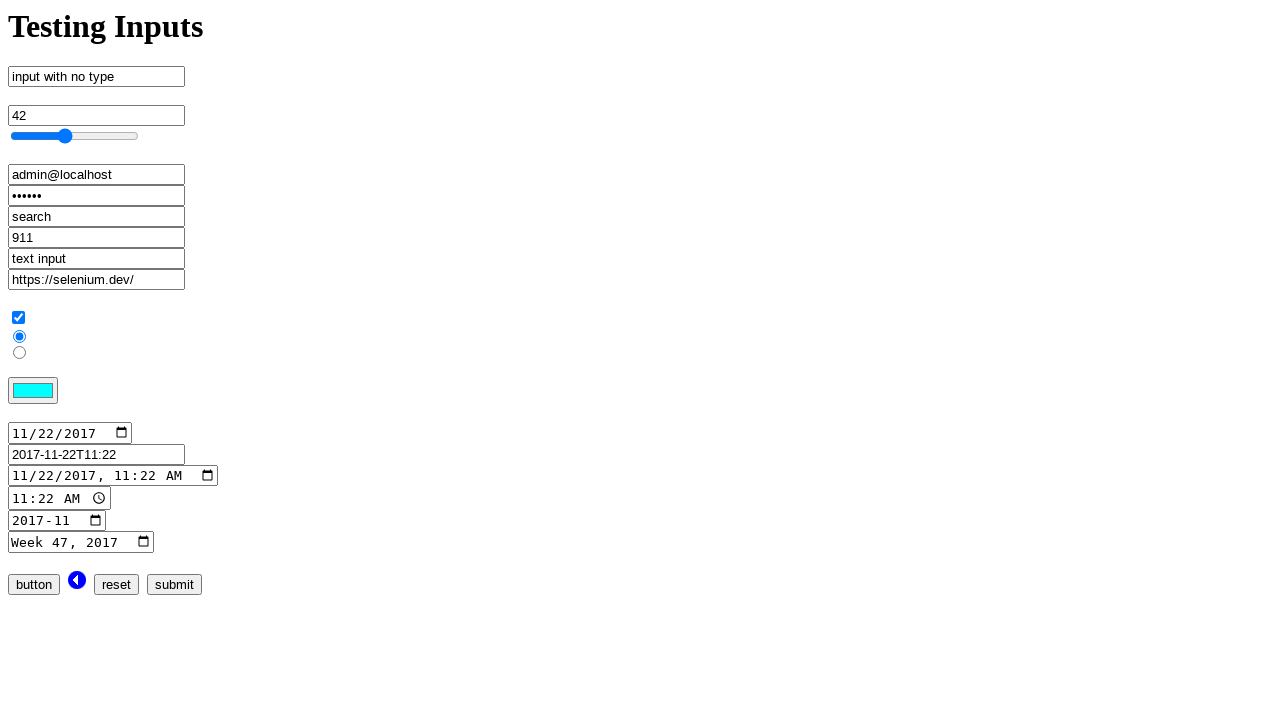

Located input element with name 'no_type'
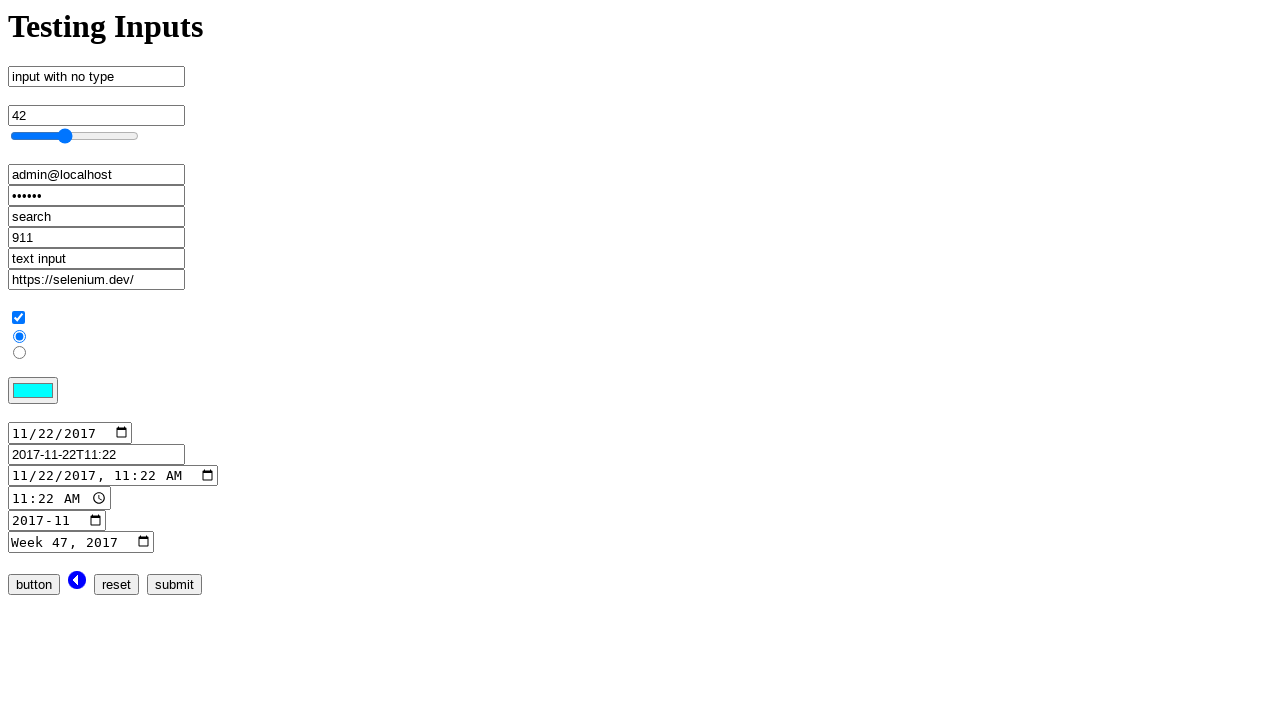

Checked if input element is enabled: True
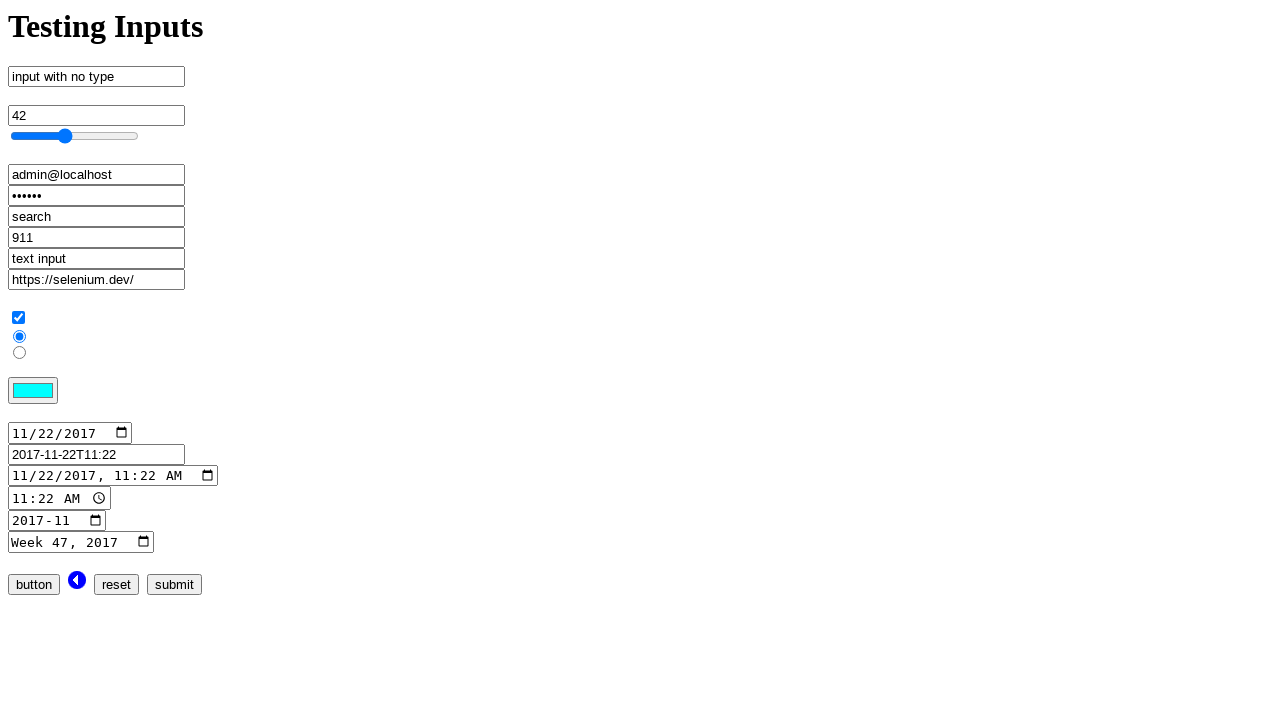

Printed element enable status: True
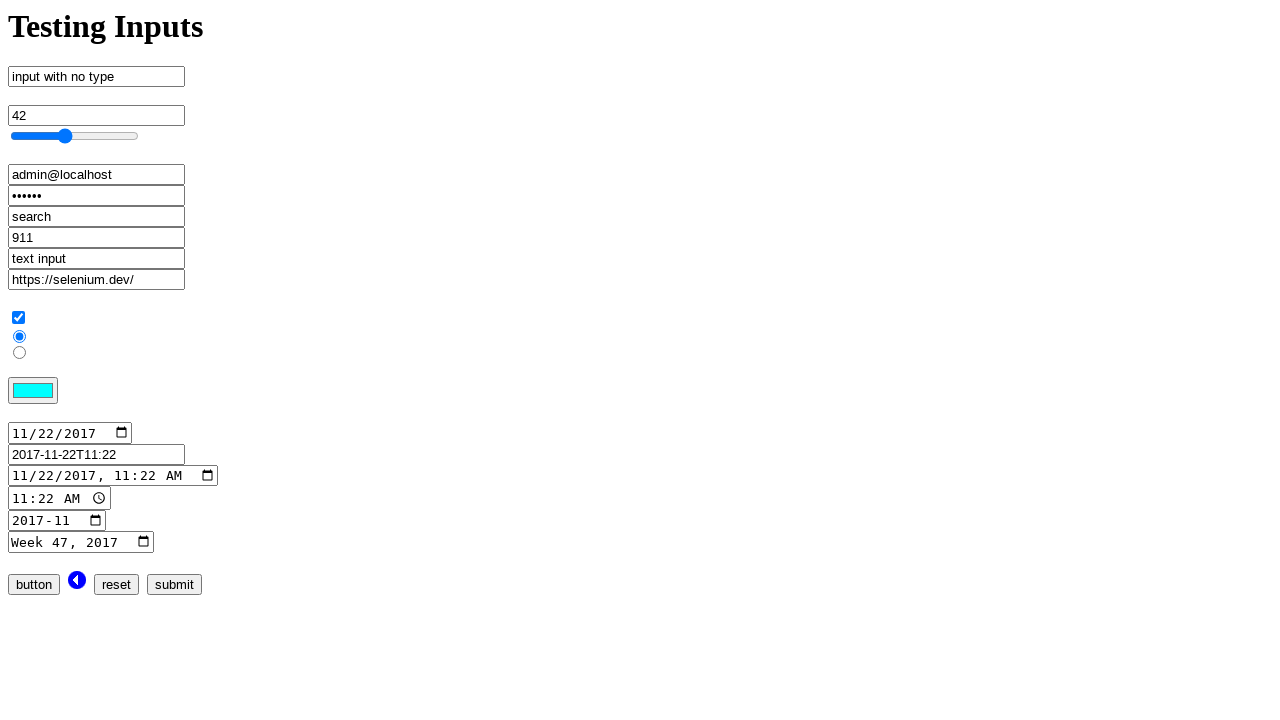

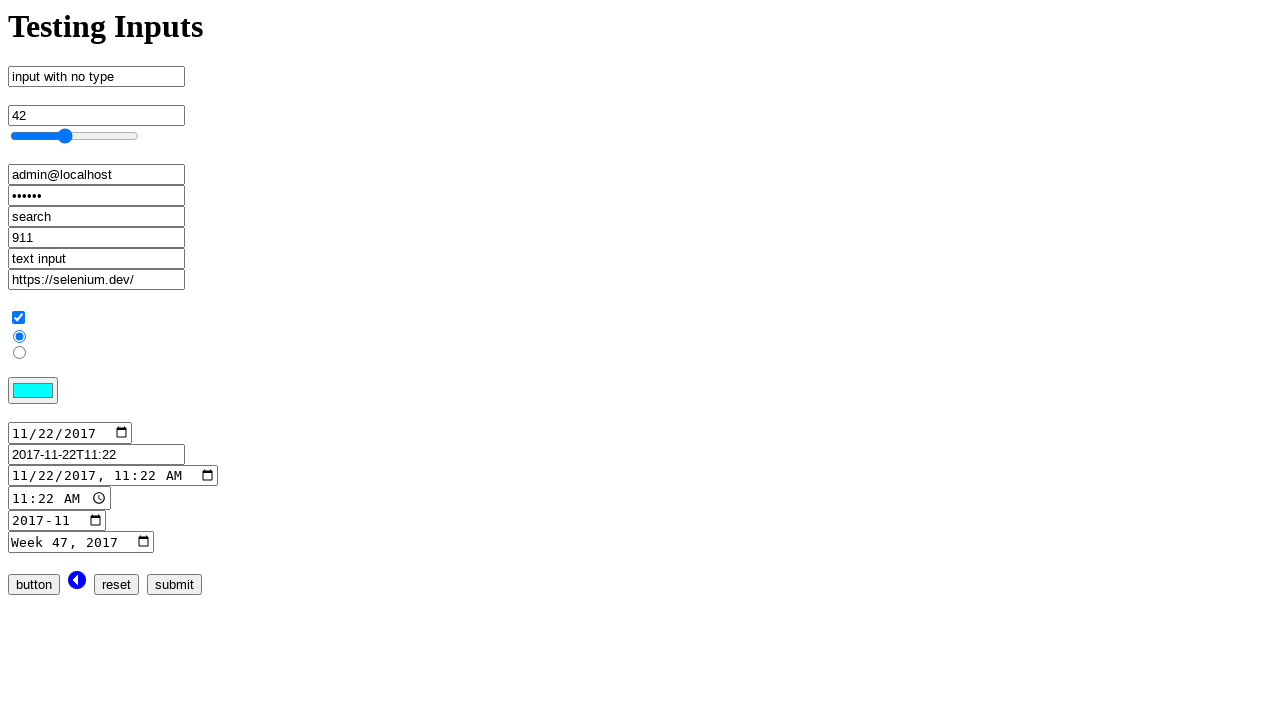